Tests radio button handling by selecting different radio buttons (hockey, football for sports and yellow for color) and verifying they become selected

Starting URL: https://practice.cydeo.com/radio_buttons

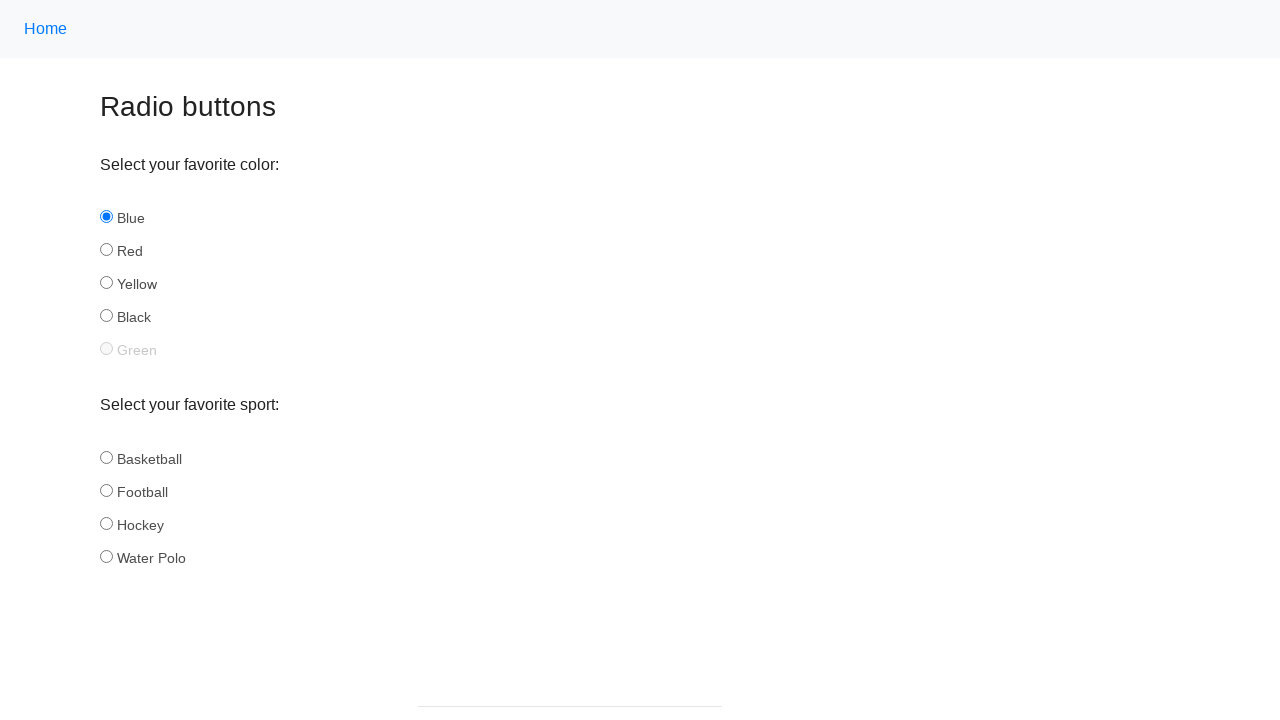

Clicked hockey radio button in sports group at (106, 523) on input[name='sport'][id='hockey']
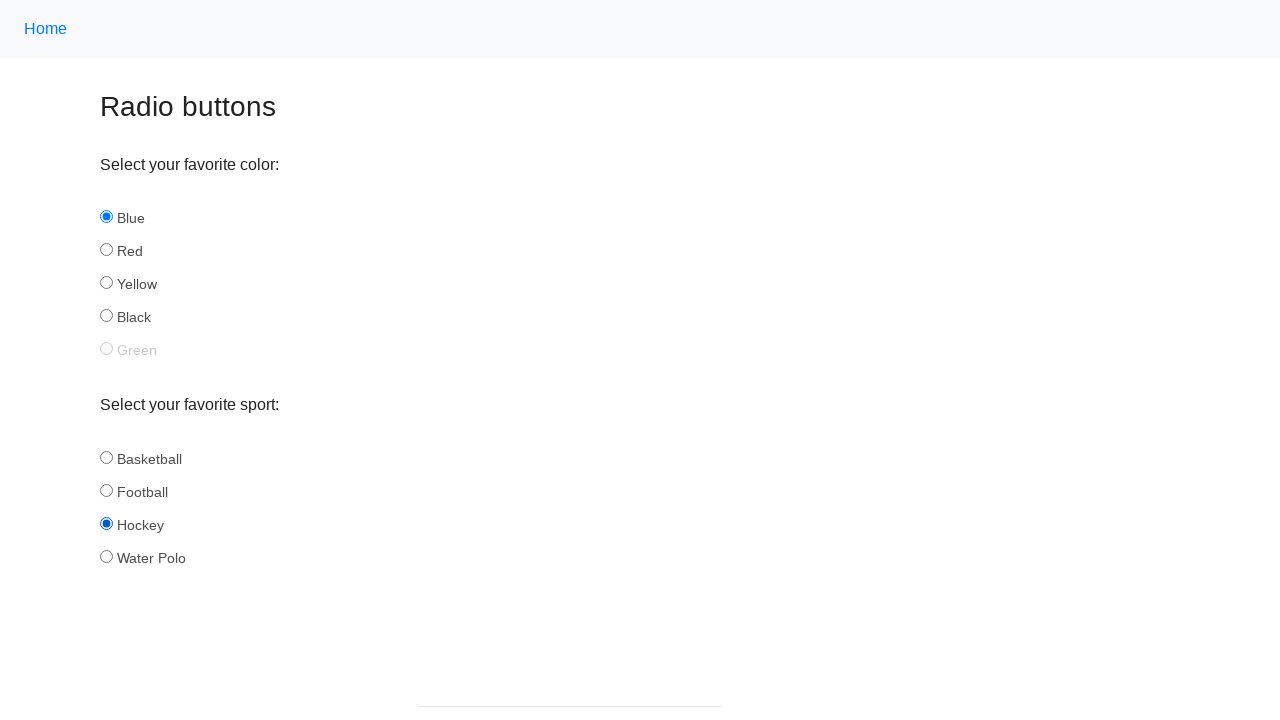

Verified hockey radio button is selected
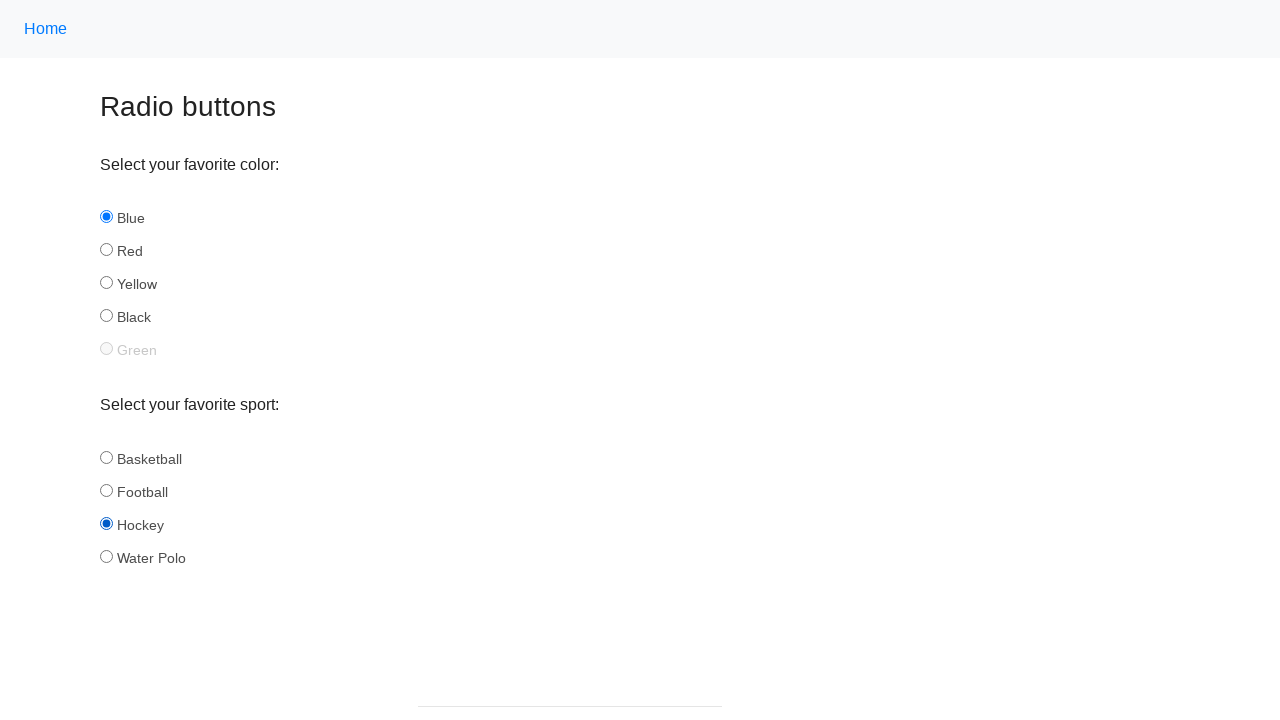

Clicked football radio button in sports group at (106, 490) on input[name='sport'][id='football']
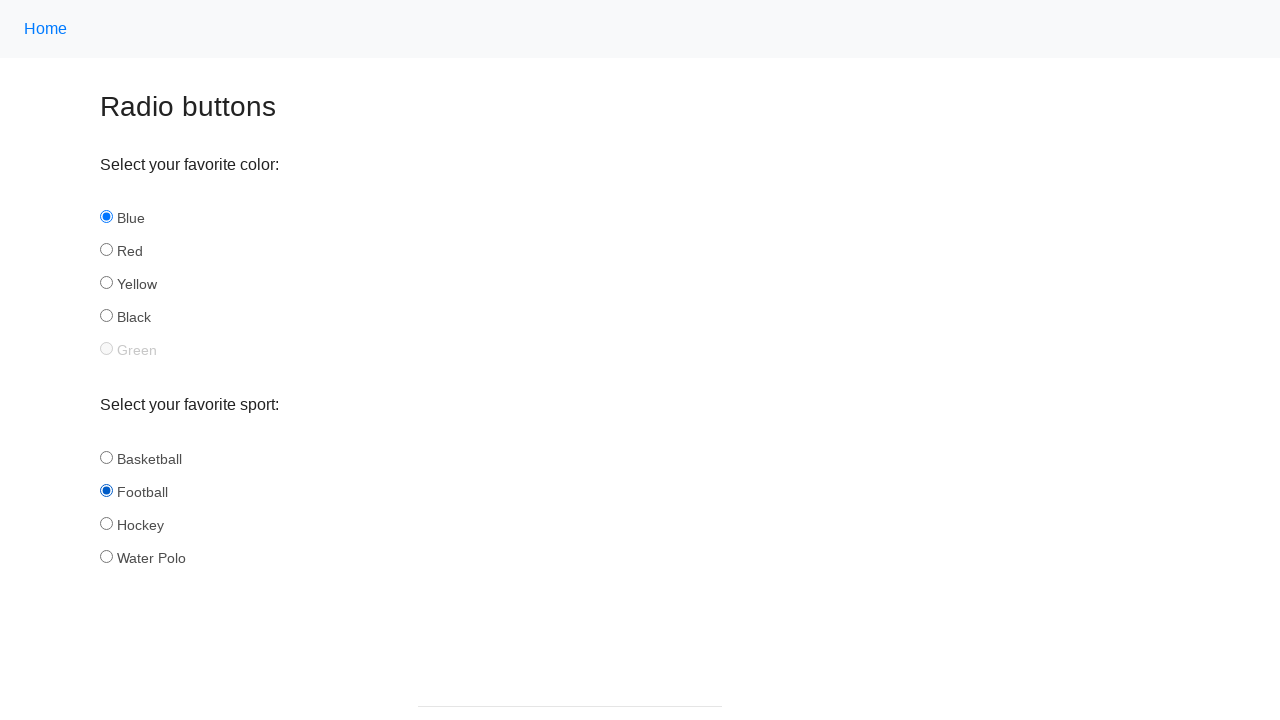

Verified football radio button is selected
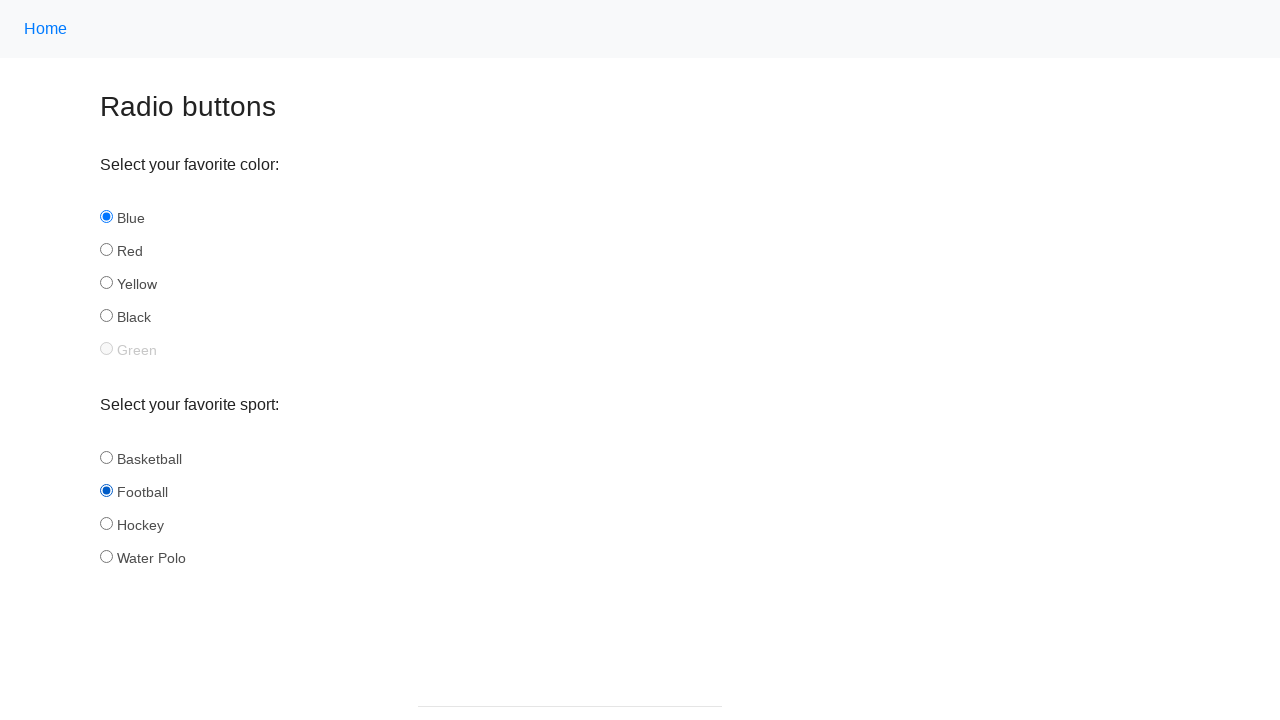

Clicked yellow radio button in color group at (106, 283) on input[name='color'][id='yellow']
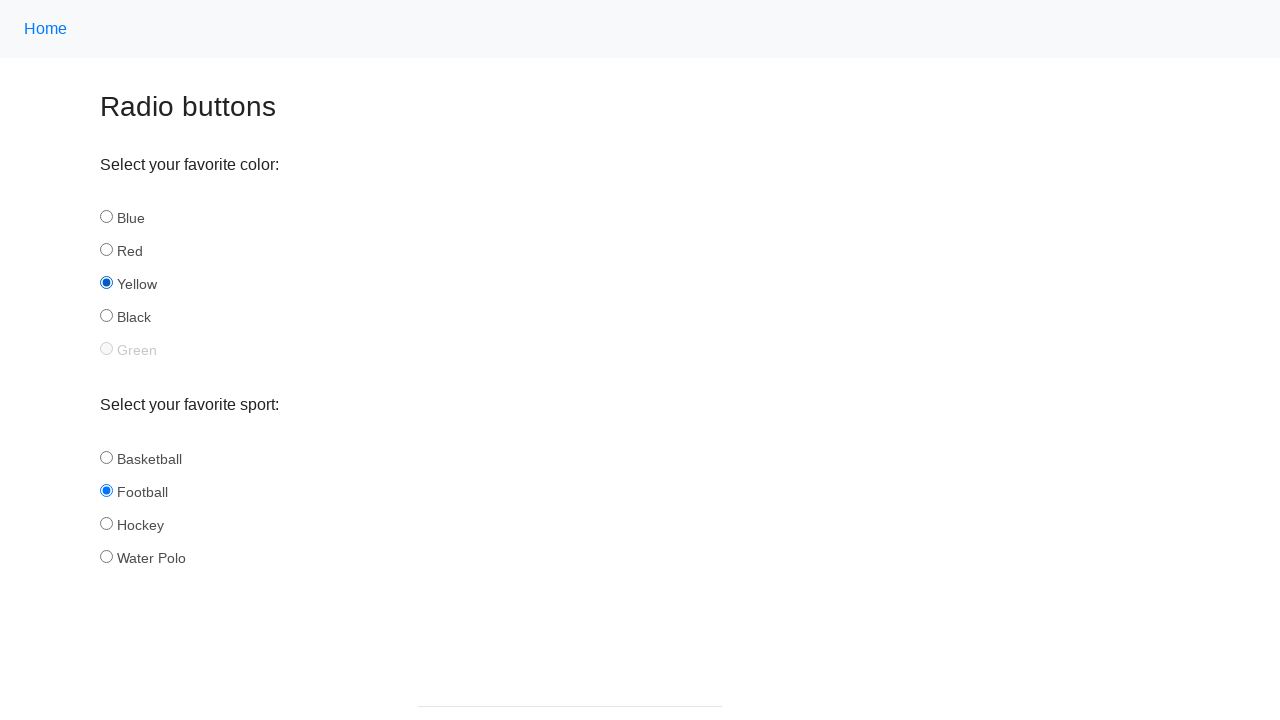

Verified yellow radio button is selected
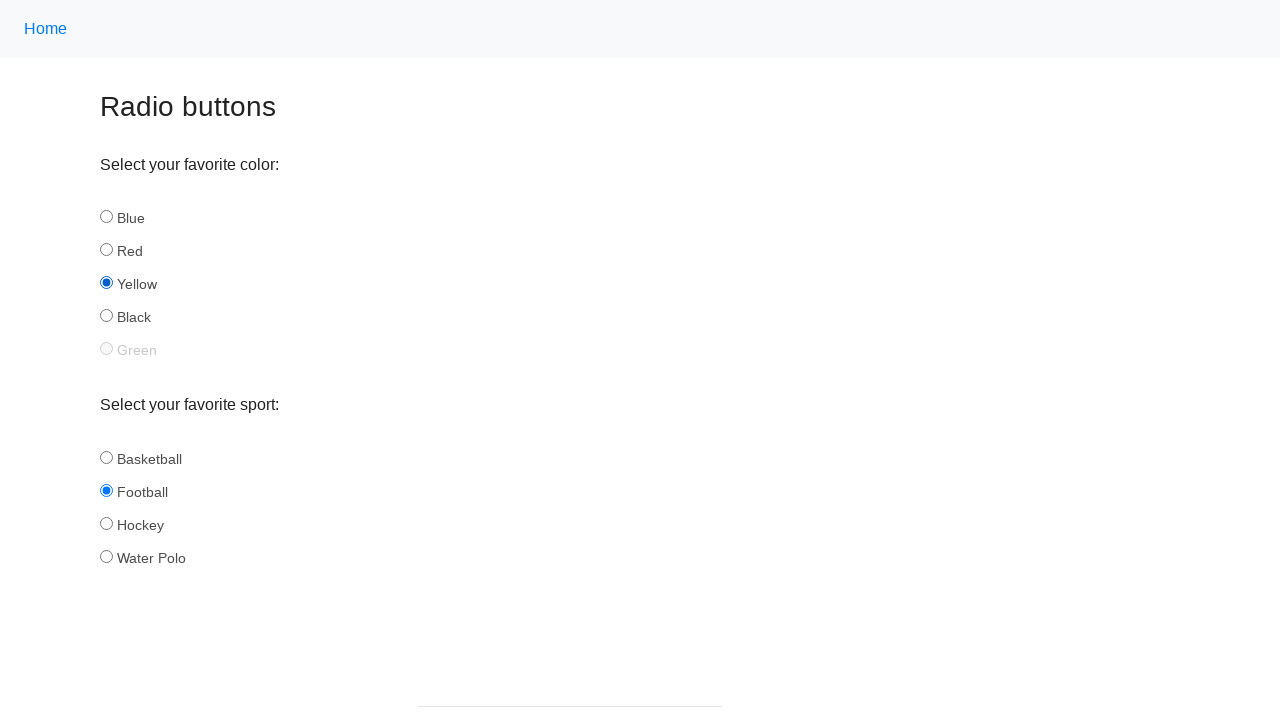

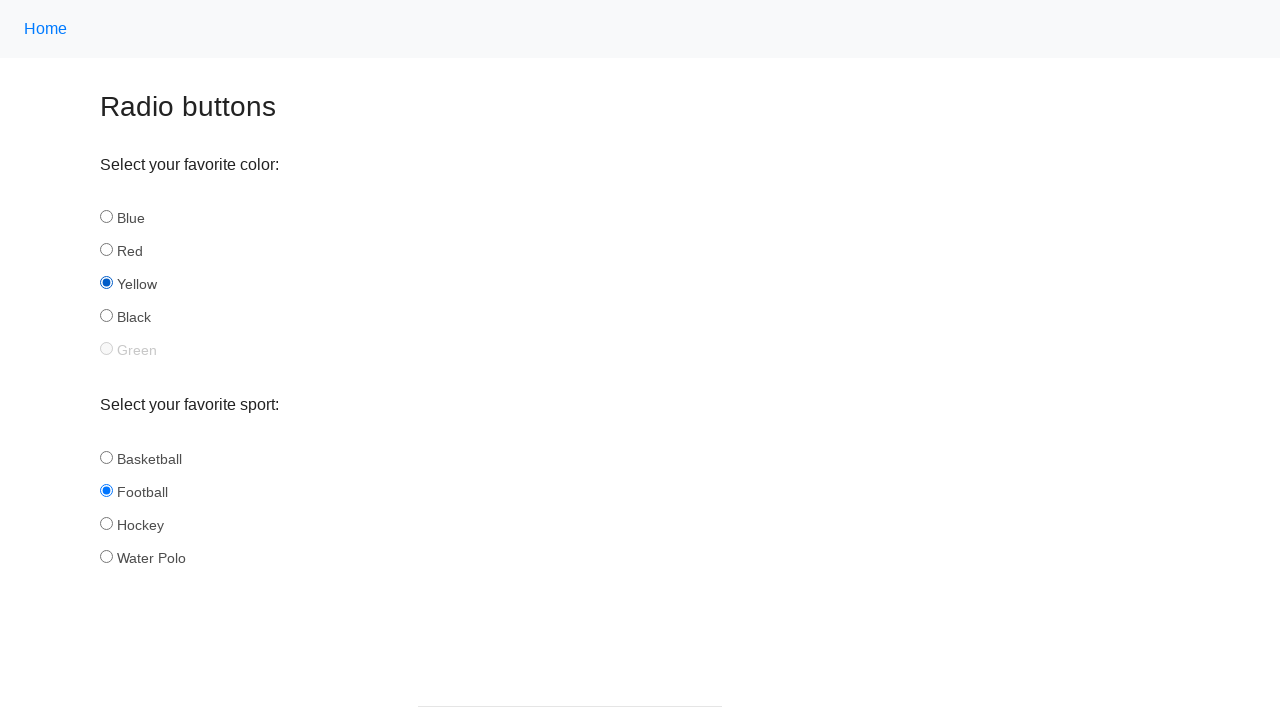